Navigates to CMS website and clicks on the Blogs menu item

Starting URL: https://cms.anhtester.com/

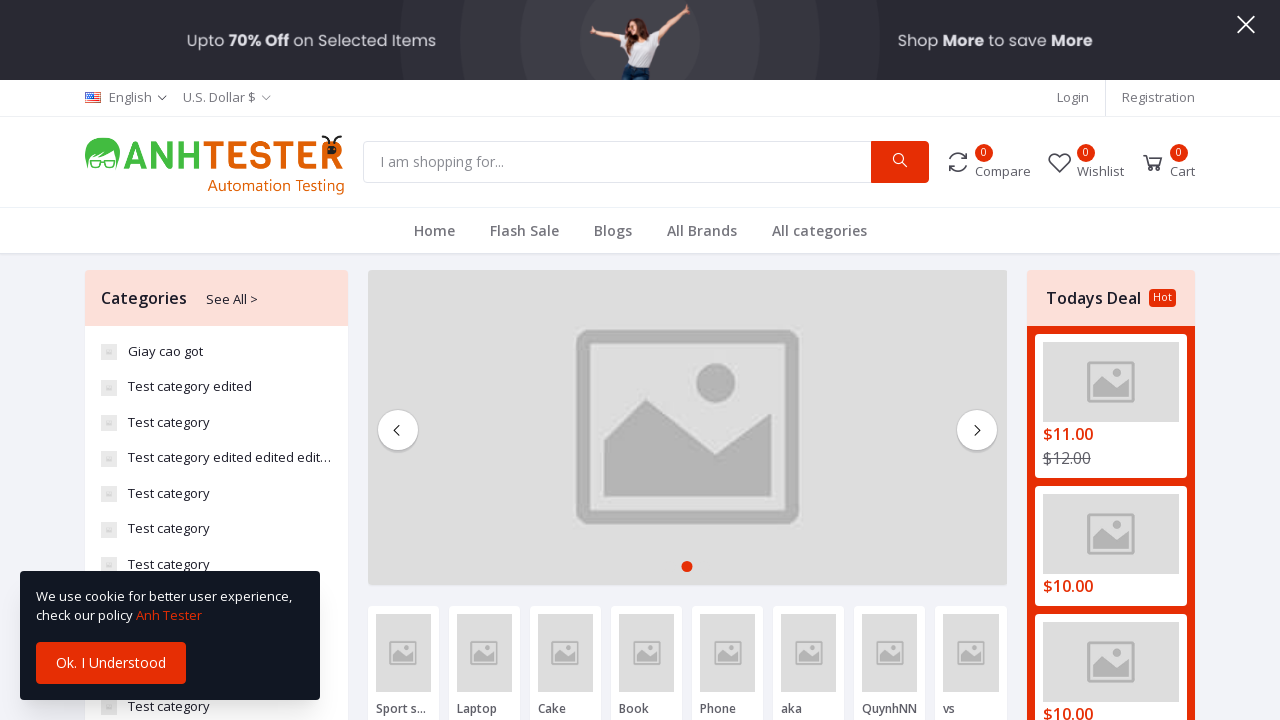

Navigated to CMS website at https://cms.anhtester.com/
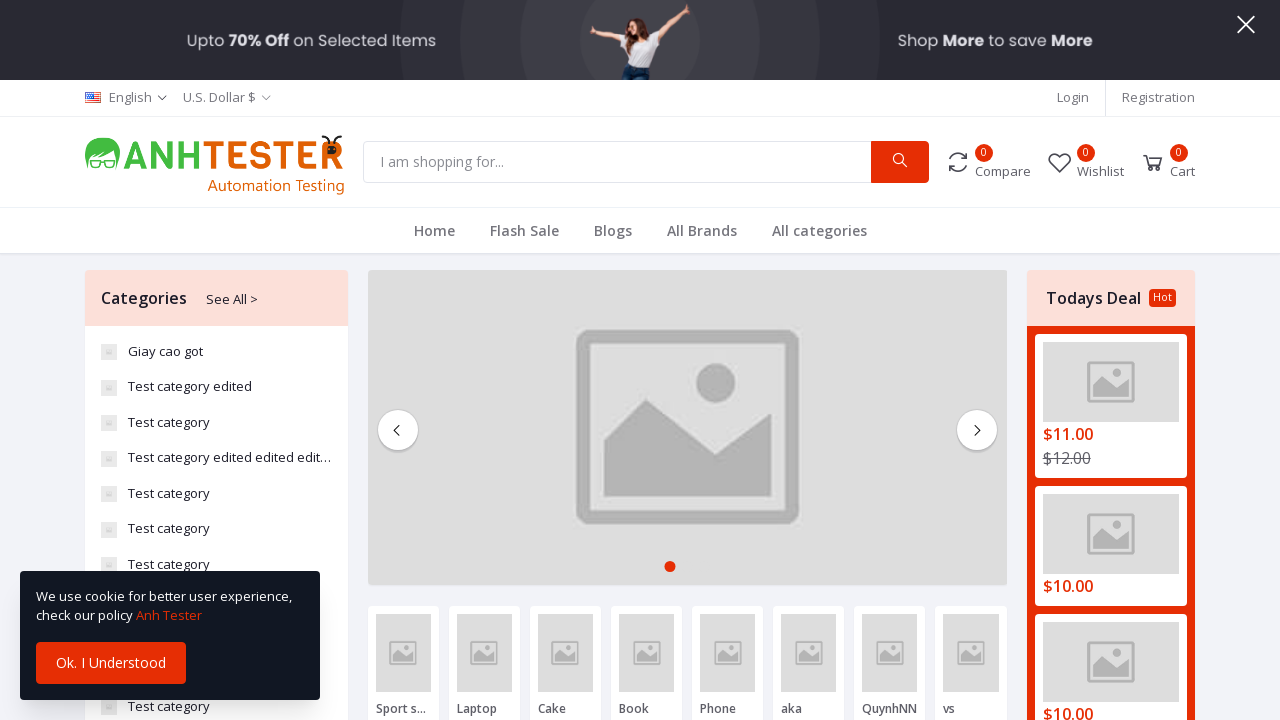

Clicked on the Blogs menu item at (612, 230) on xpath=//a[normalize-space()='Blogs']
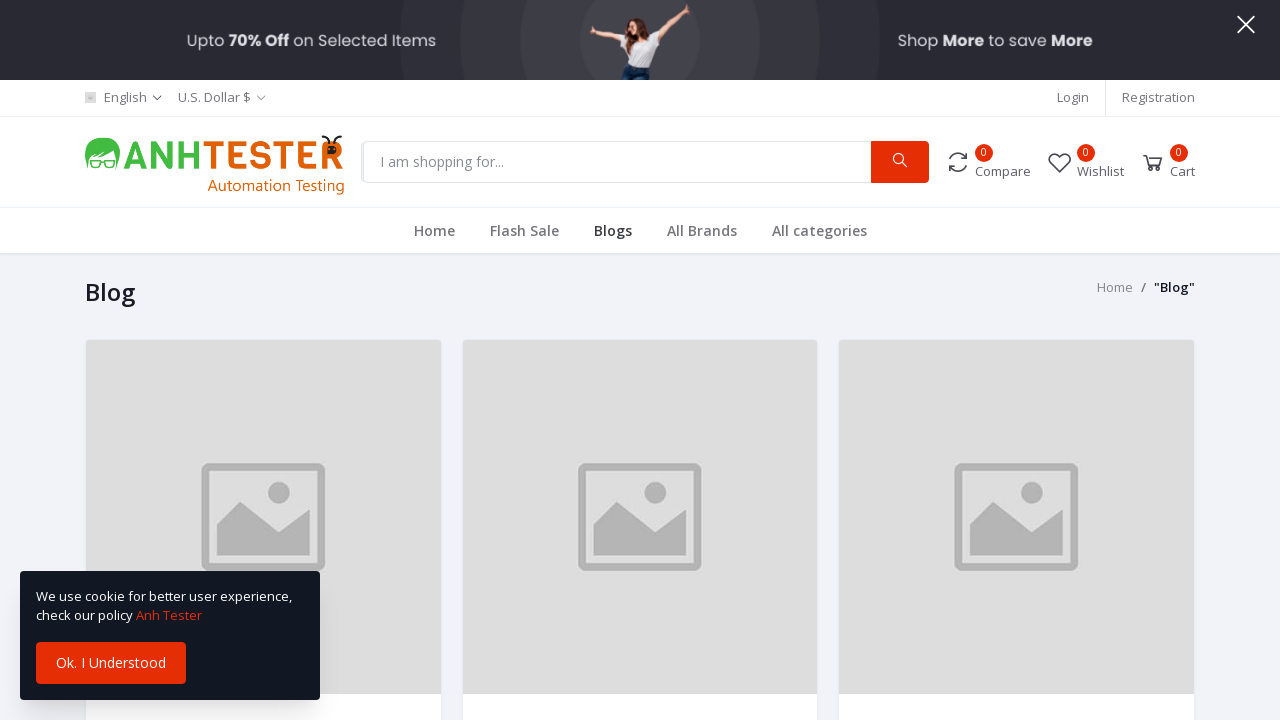

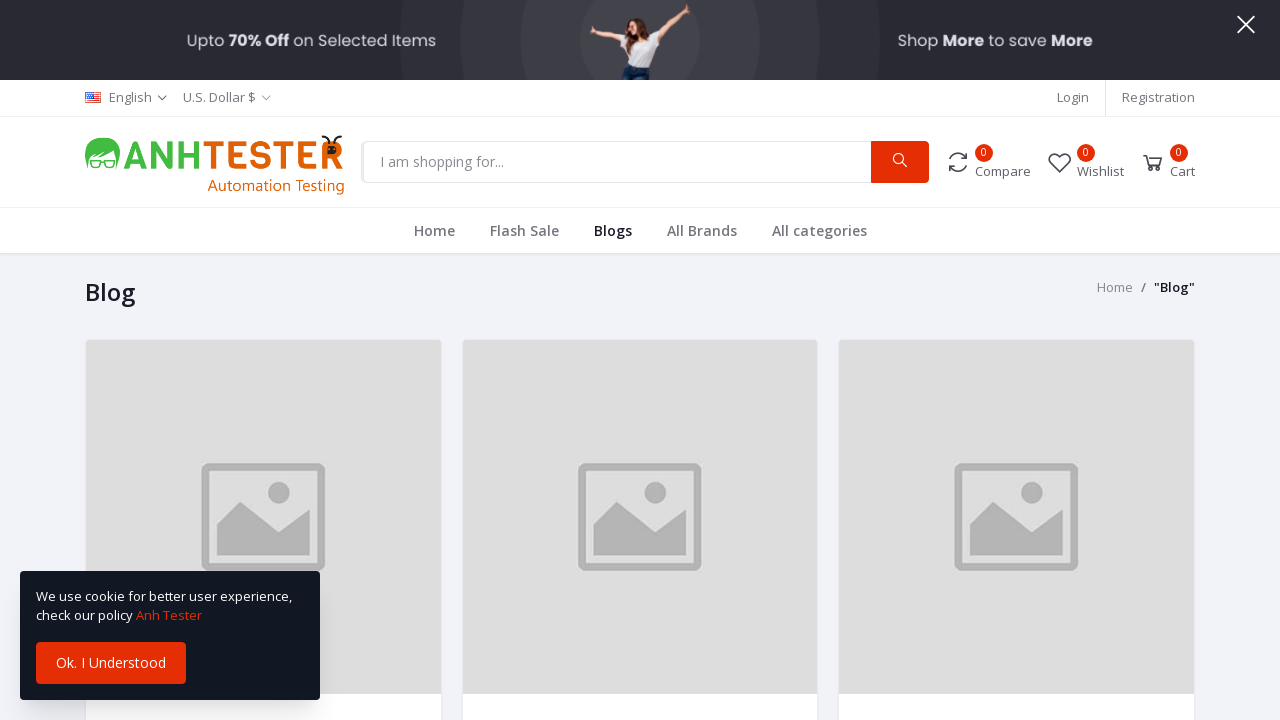